Tests double-click functionality on a button element on the DemoQA buttons page

Starting URL: https://demoqa.com/buttons

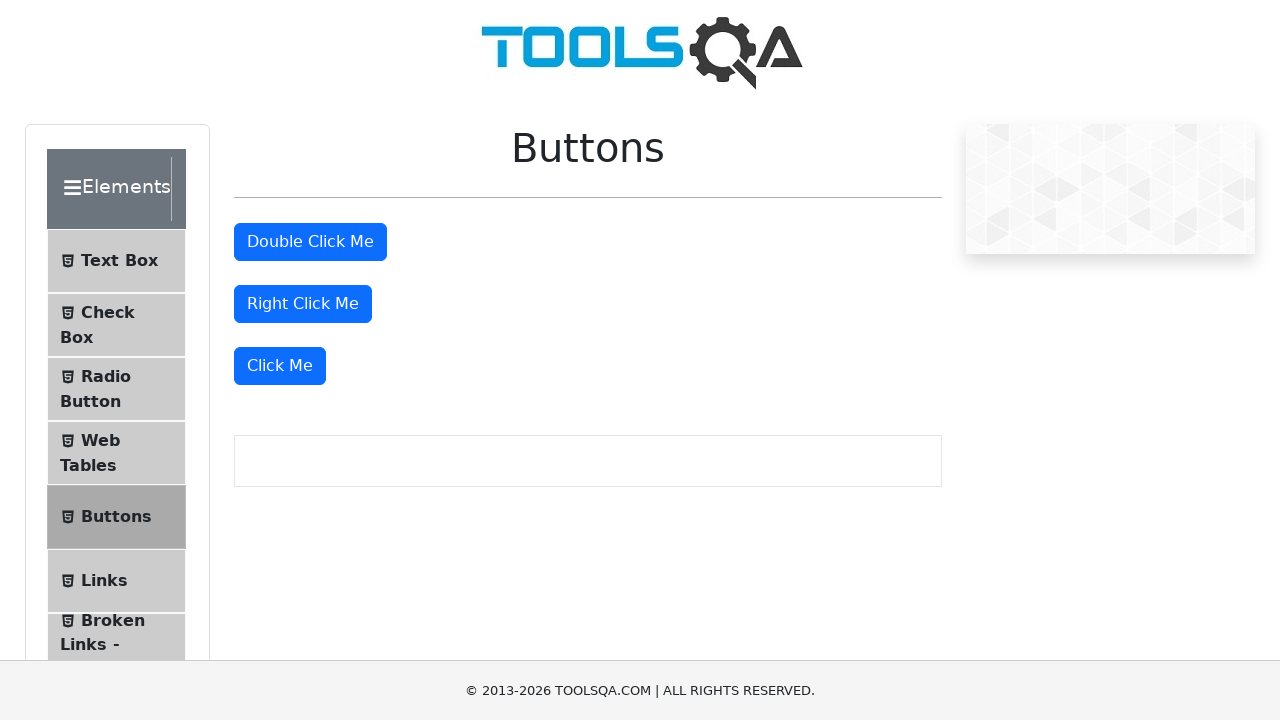

Navigated to DemoQA buttons page
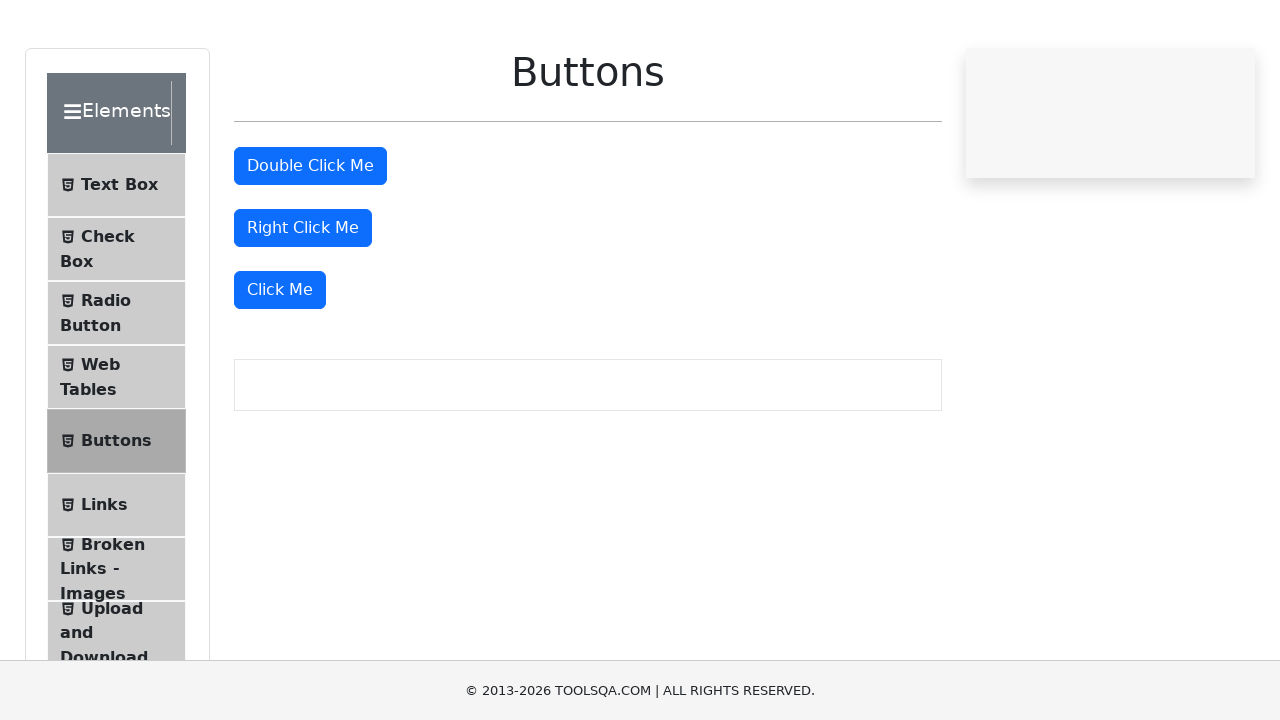

Double-clicked the double click button at (310, 242) on xpath=//button[@id='doubleClickBtn']
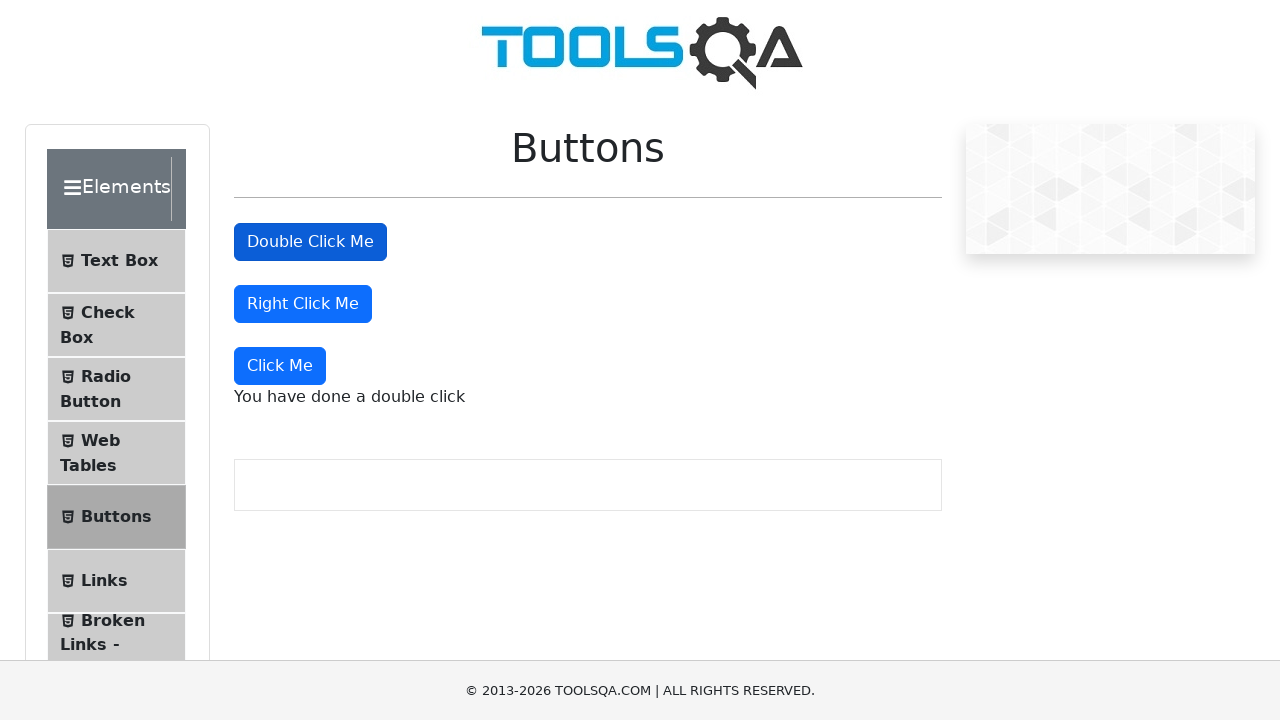

Double-click confirmation message appeared
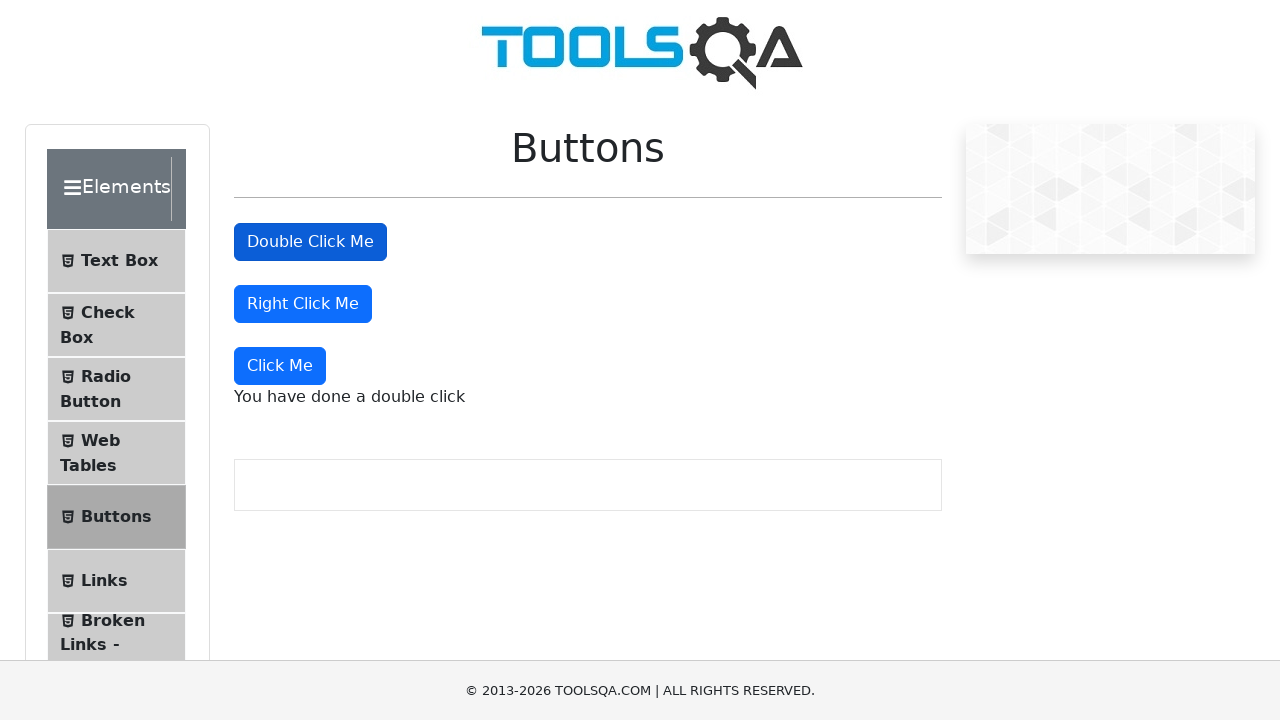

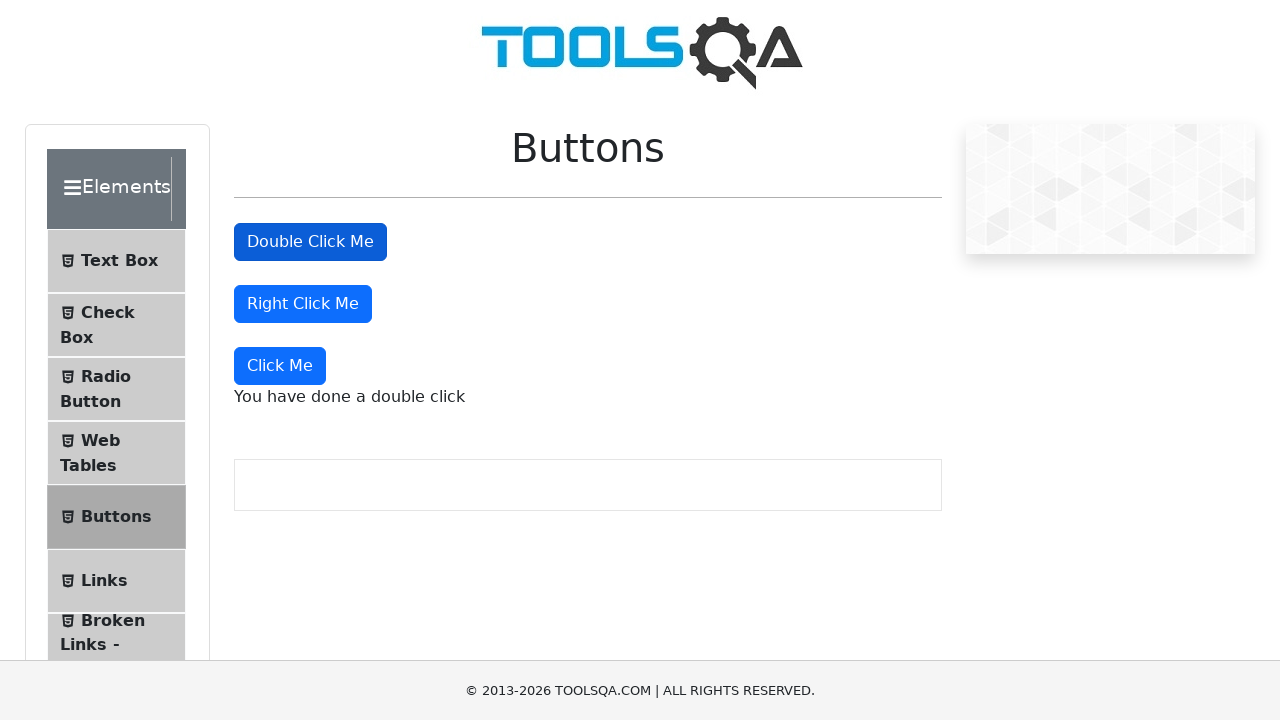